Verifies that payment partner logos (Visa, MasterCard, Belcard) are displayed on the page

Starting URL: https://www.mts.by/

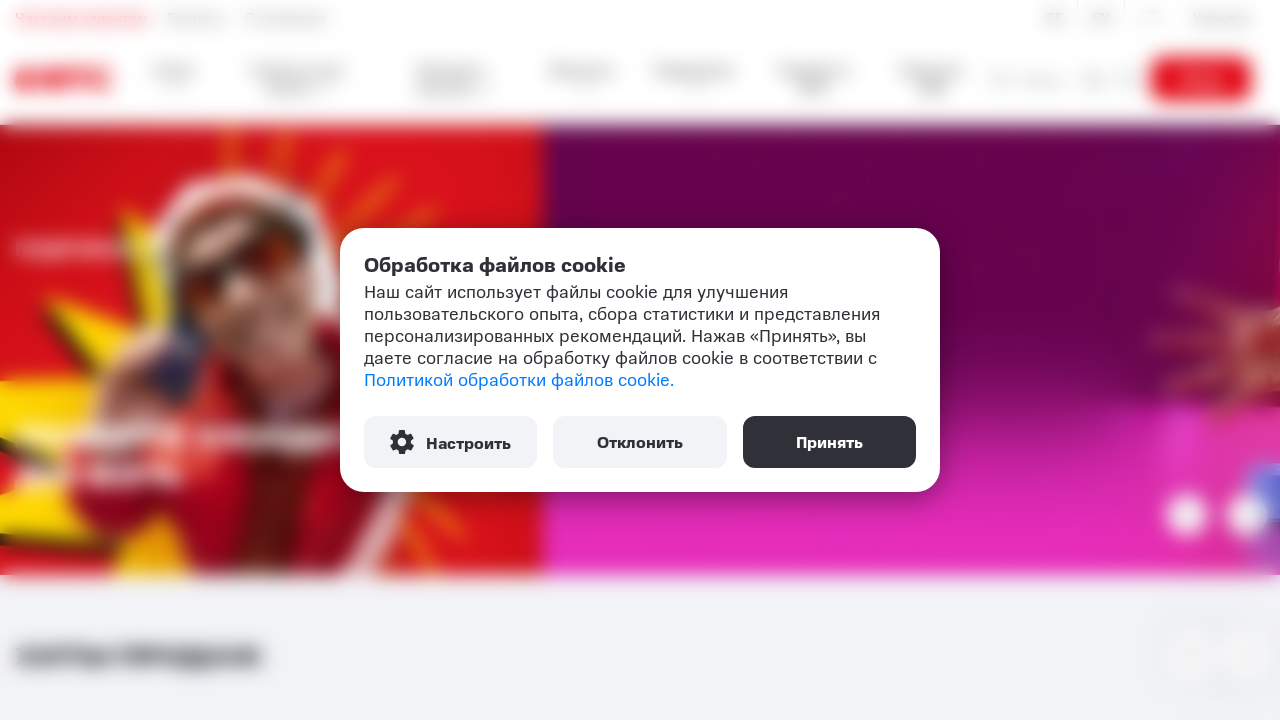

Waited for first payment partner logo (Visa) to appear
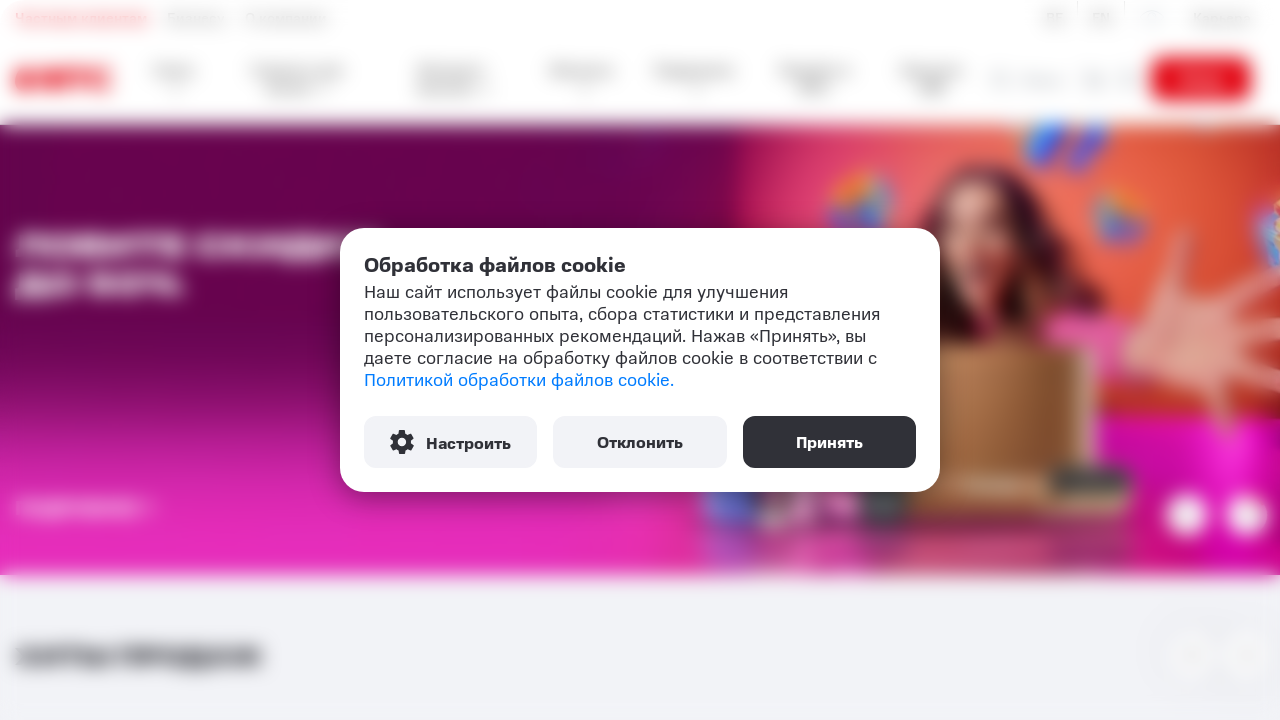

Waited for second payment partner logo (MasterCard) to appear
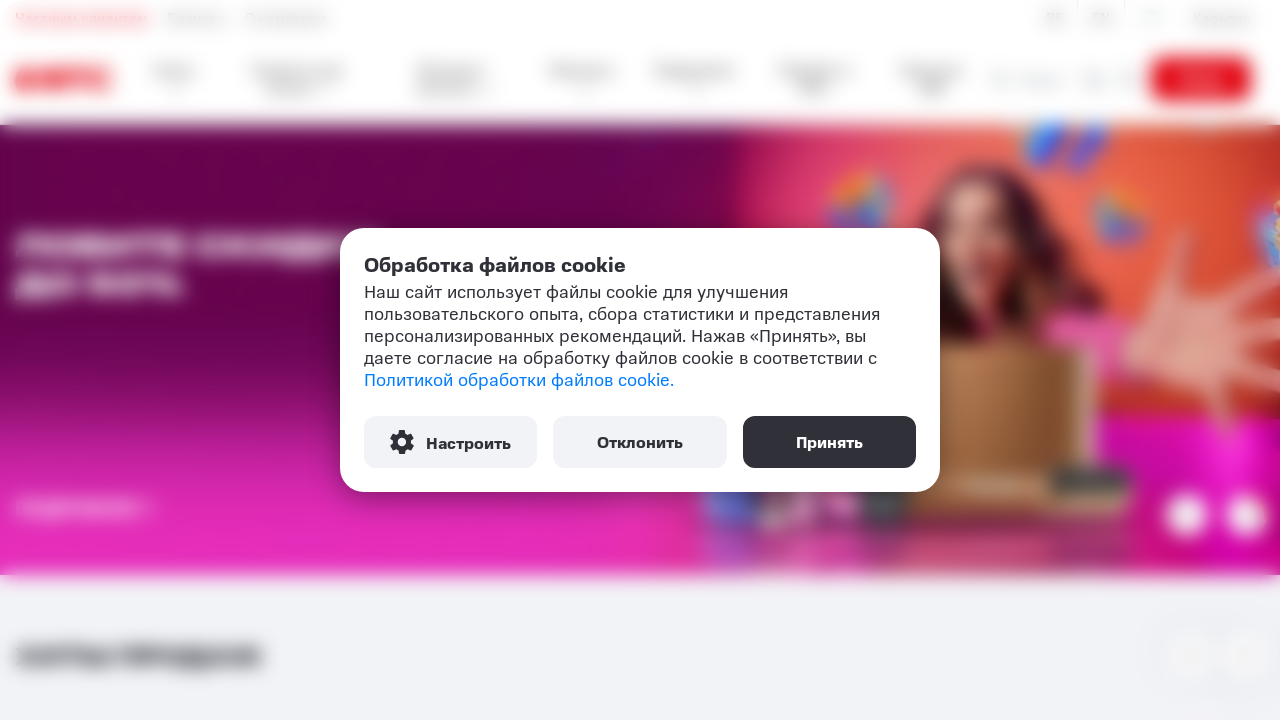

Waited for third payment partner logo (Belcard) to appear
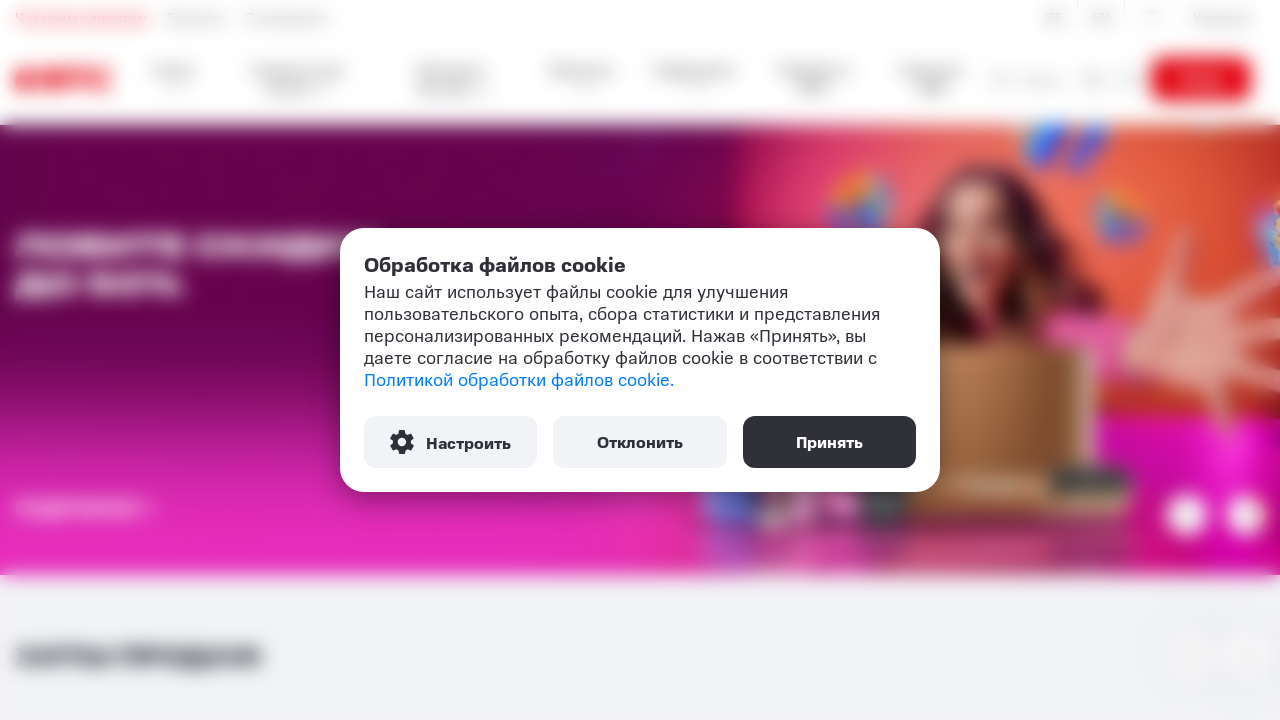

Waited for fourth payment partner logo to appear
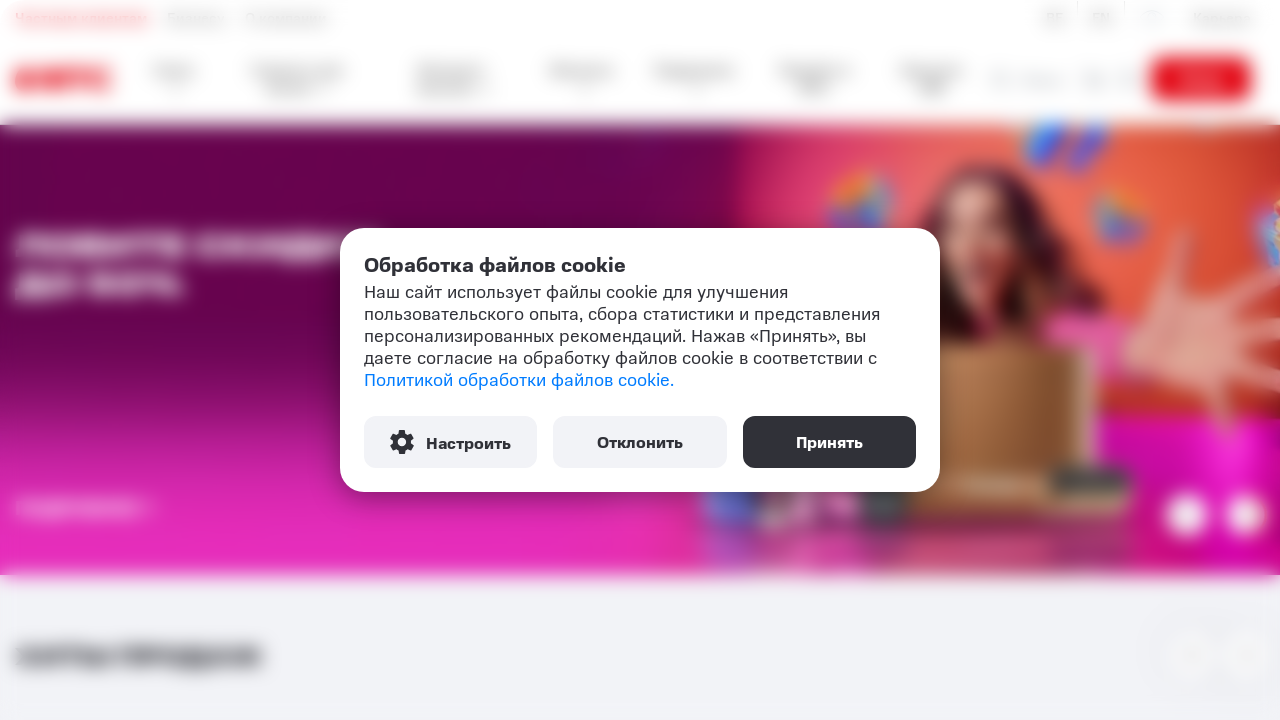

Waited for fifth payment partner logo to appear
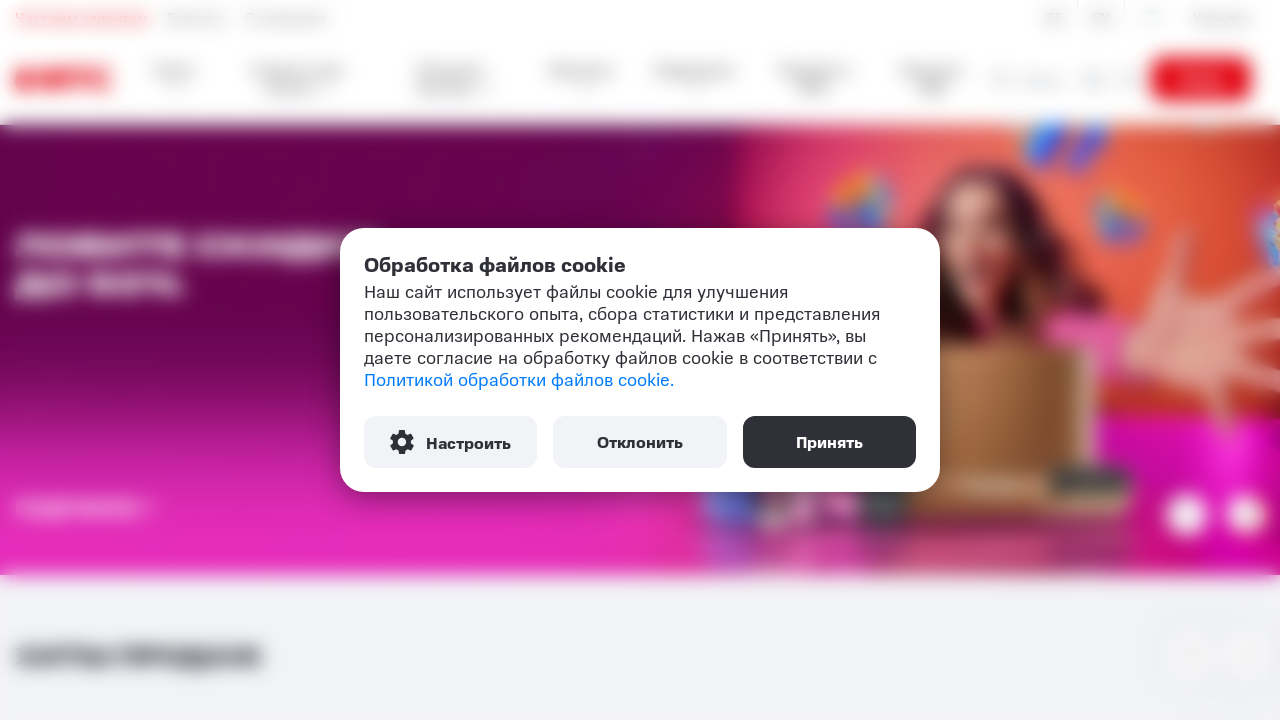

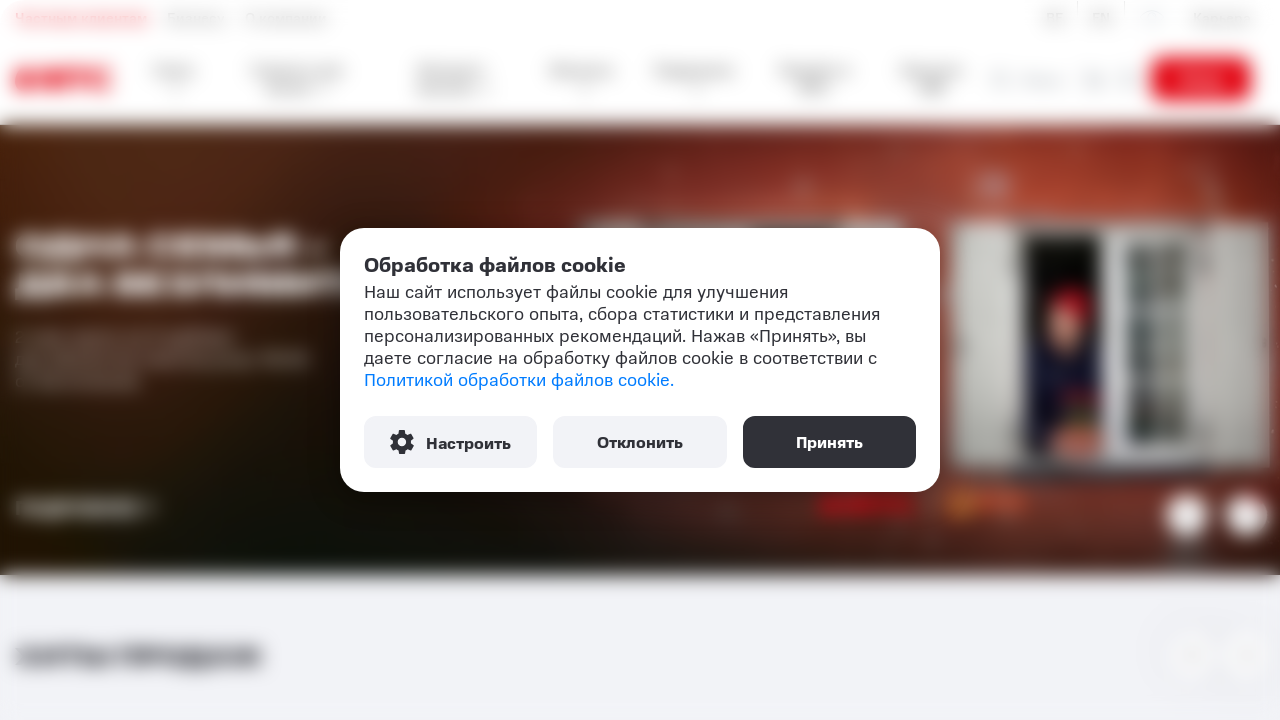